Tests table search functionality by entering a search term in the search bar and verifying filtered results are displayed

Starting URL: https://www.lambdatest.com/selenium-playground/table-sort-search-demo

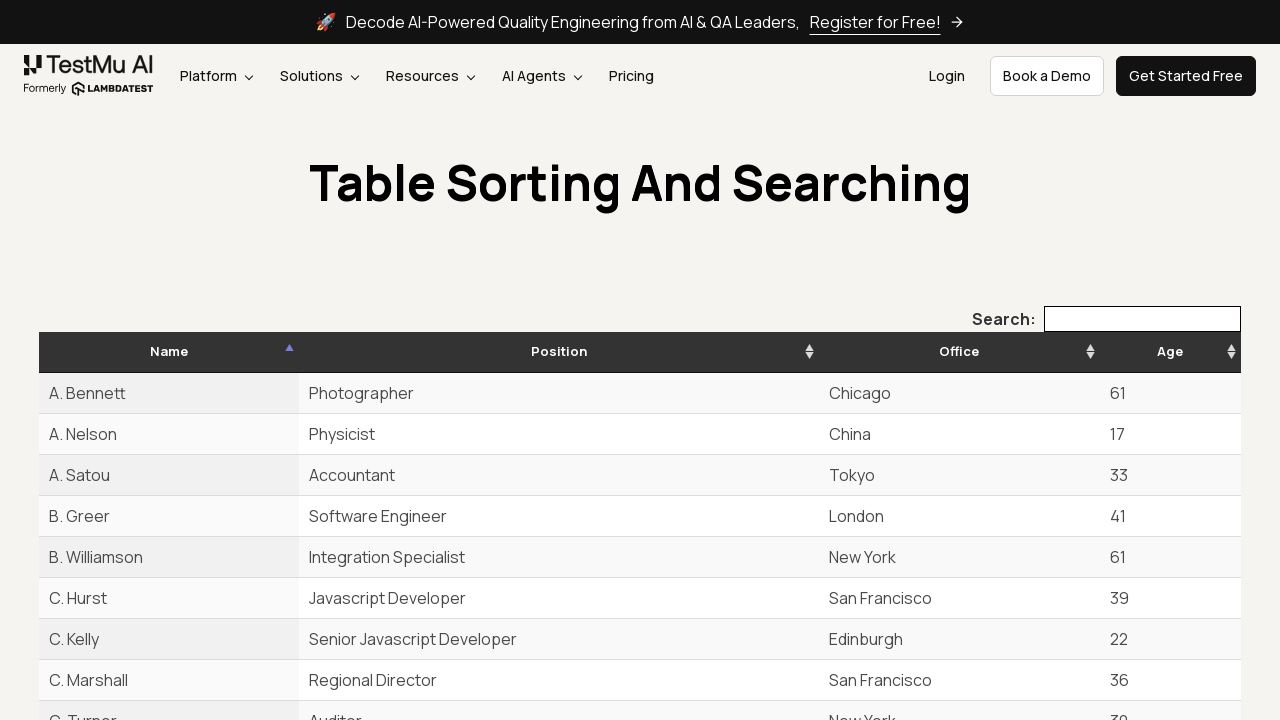

Set viewport size to 1440x550
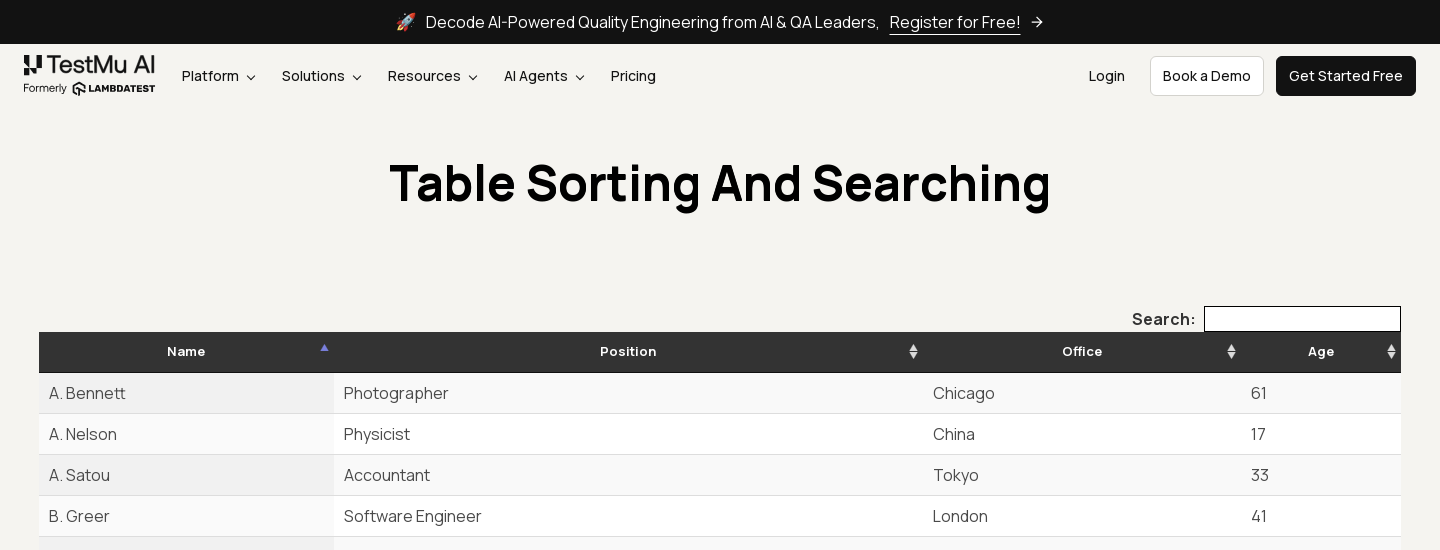

Filled search bar with 'London' on xpath=//*[@id="example_filter"]/label/input
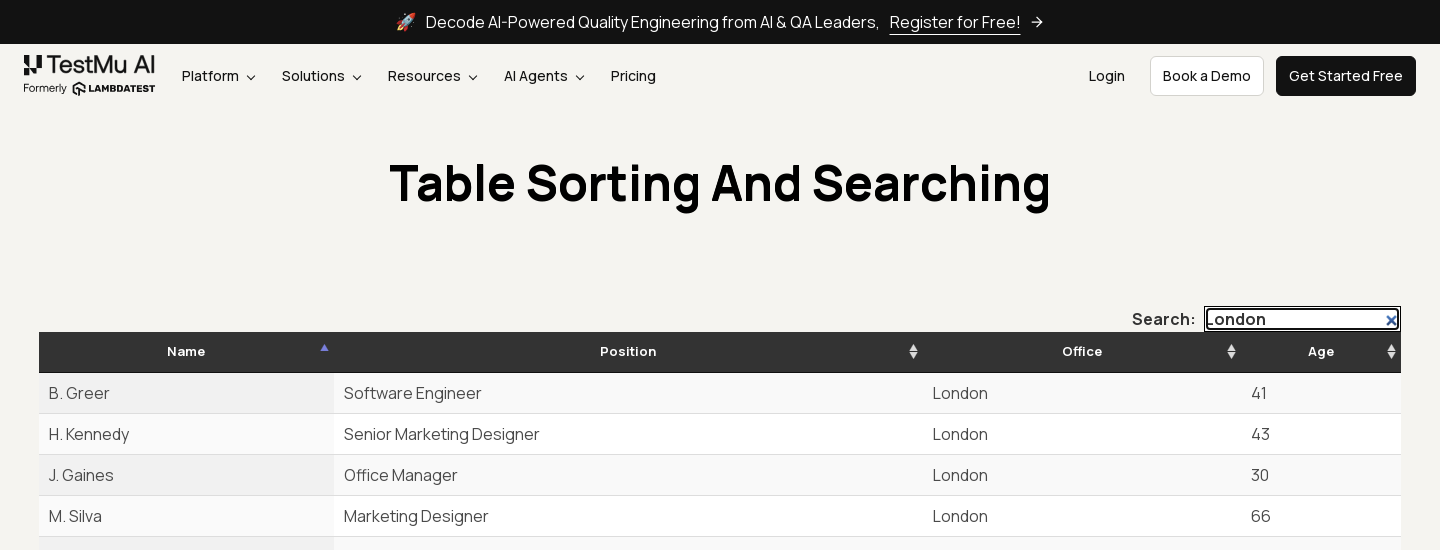

Table rows loaded after search
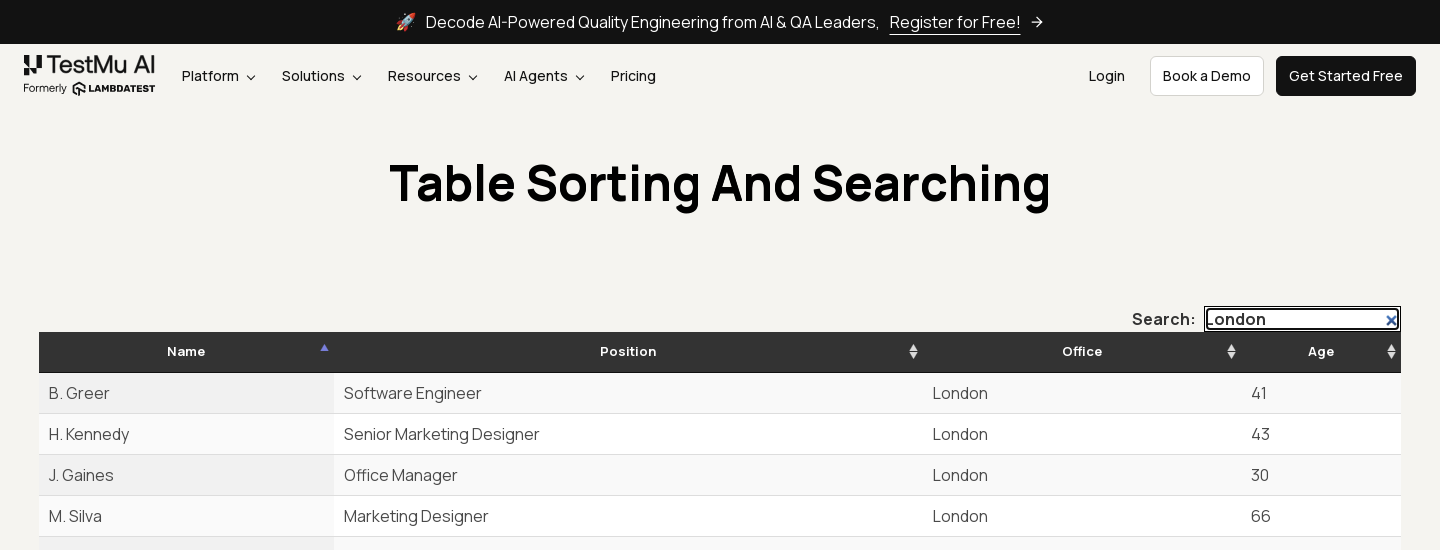

Retrieved all table rows - filtered results are displayed
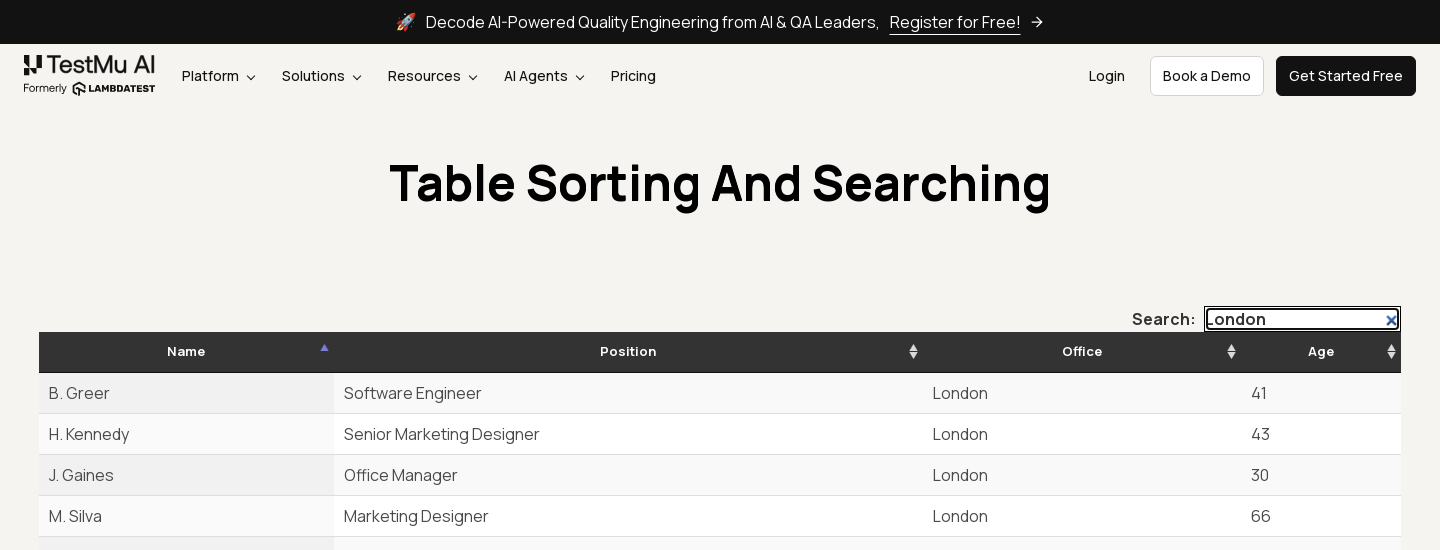

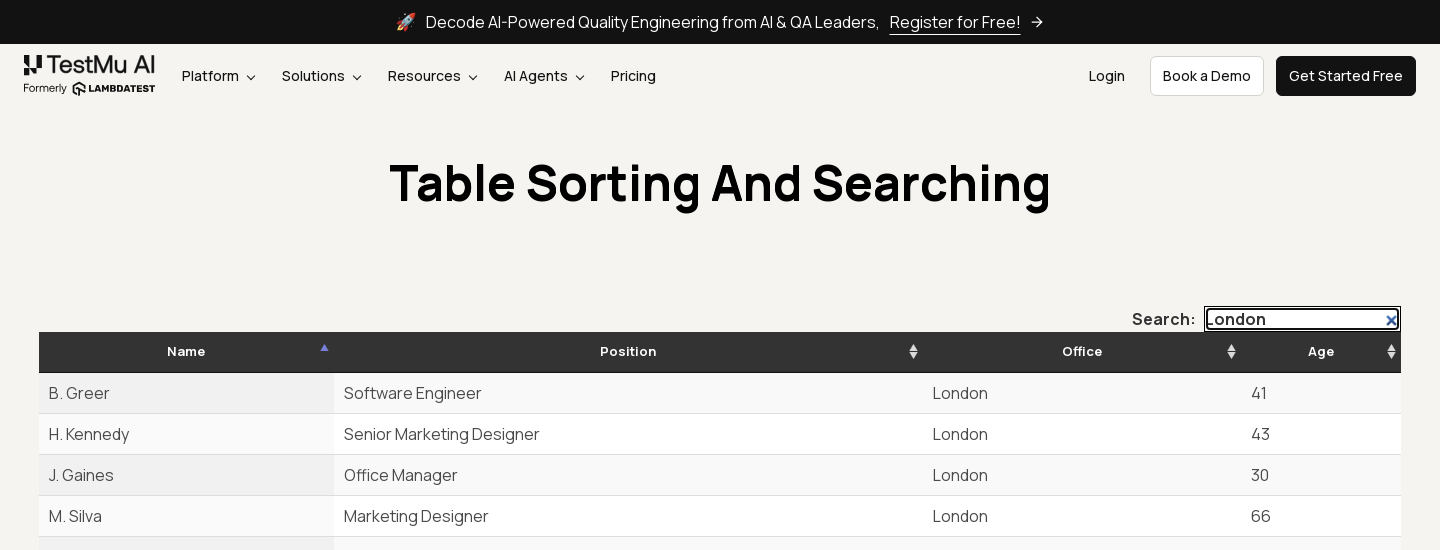